Tests that the Gündem page does not show 404 errors or "content not found" messages

Starting URL: https://egundem.com/gundem

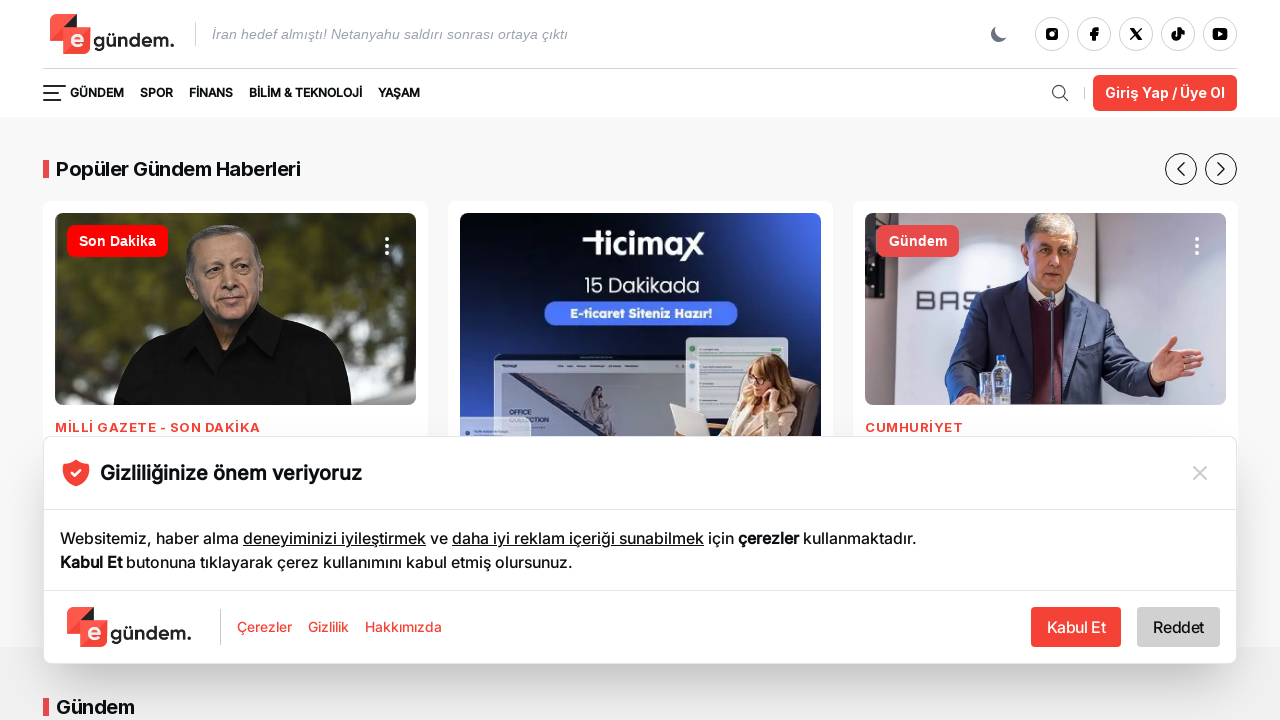

Navigated to Gündem page at https://egundem.com/gundem
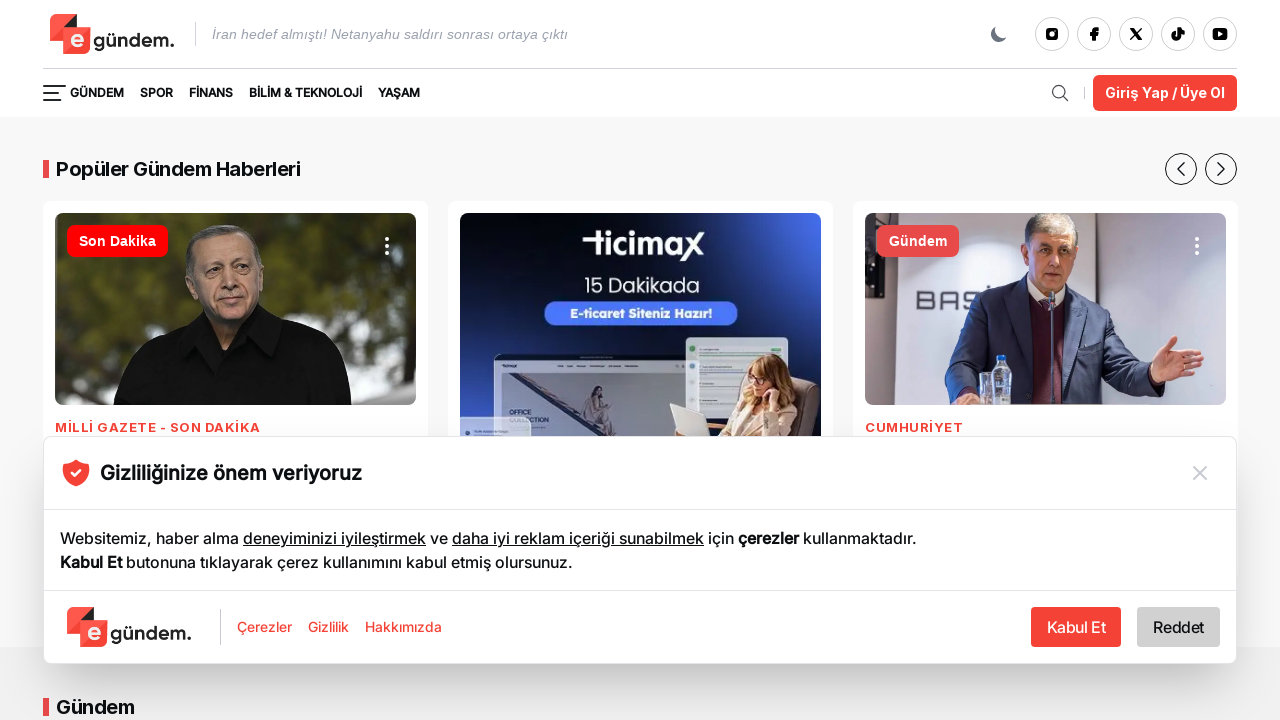

Checked for 404 error messages on page
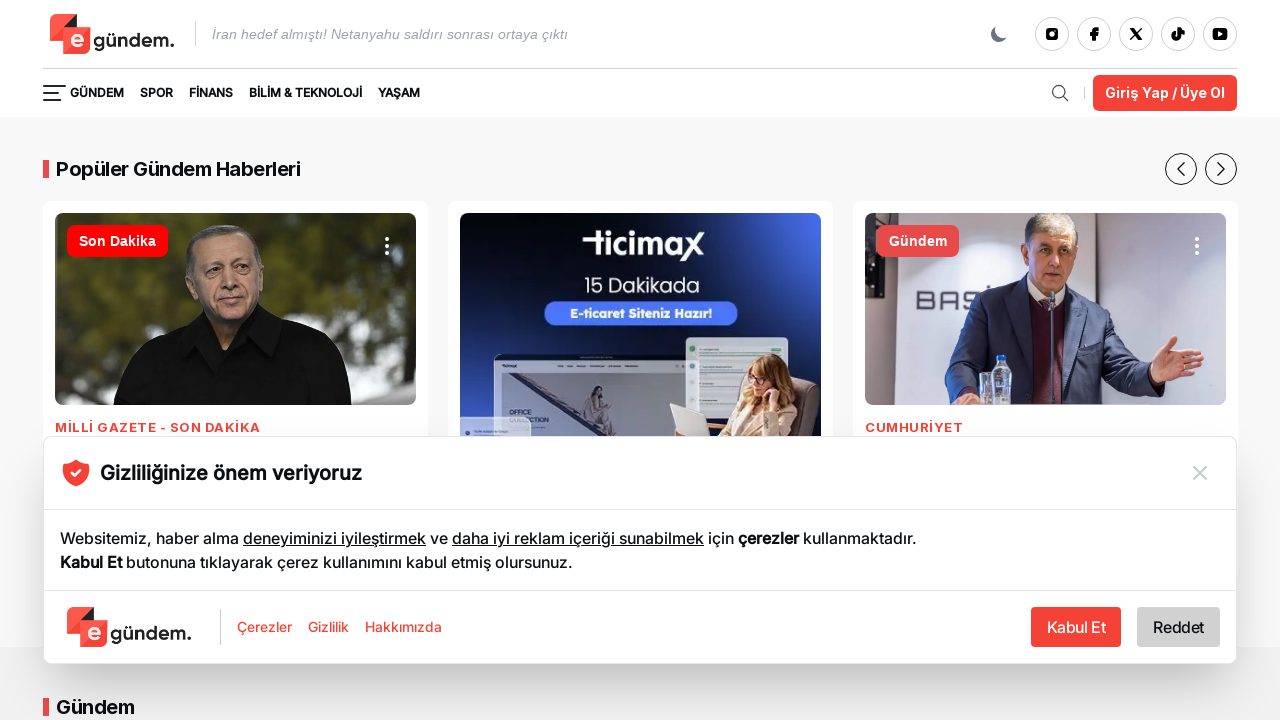

Checked for 'İçerik bulunamadı' (content not found) messages on page
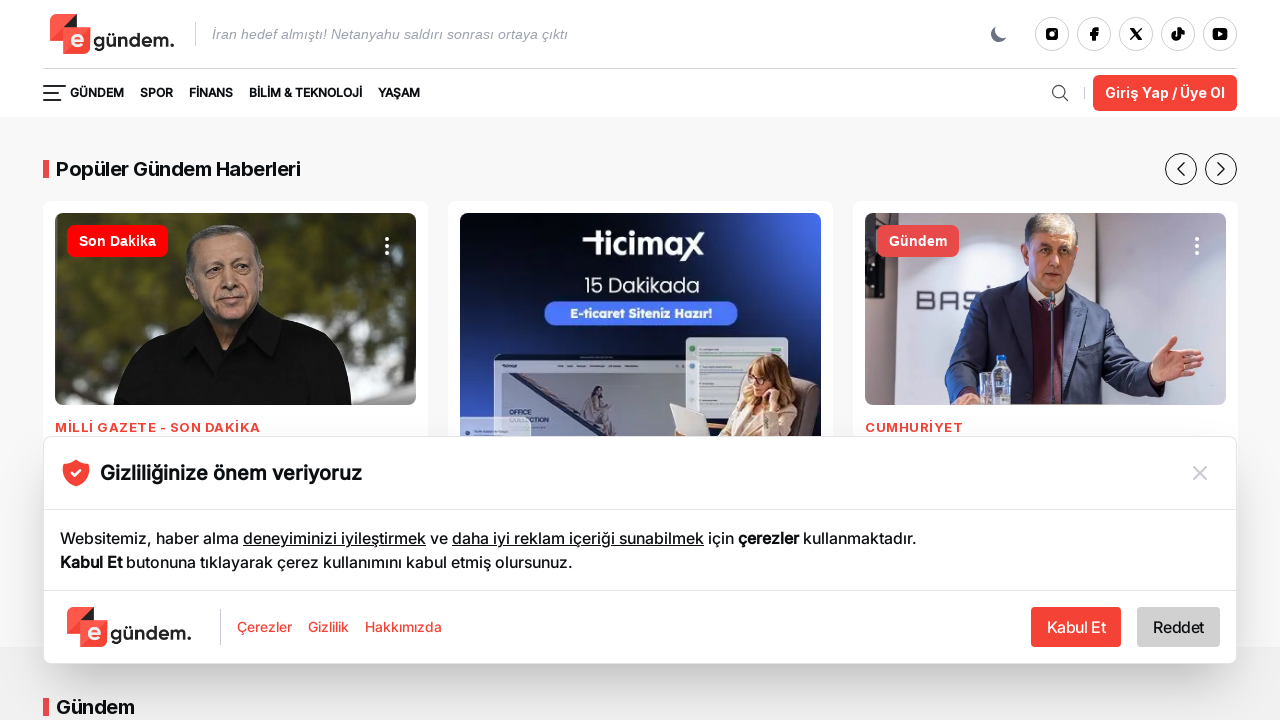

Assertion passed: Page does not contain 404 or empty content messages
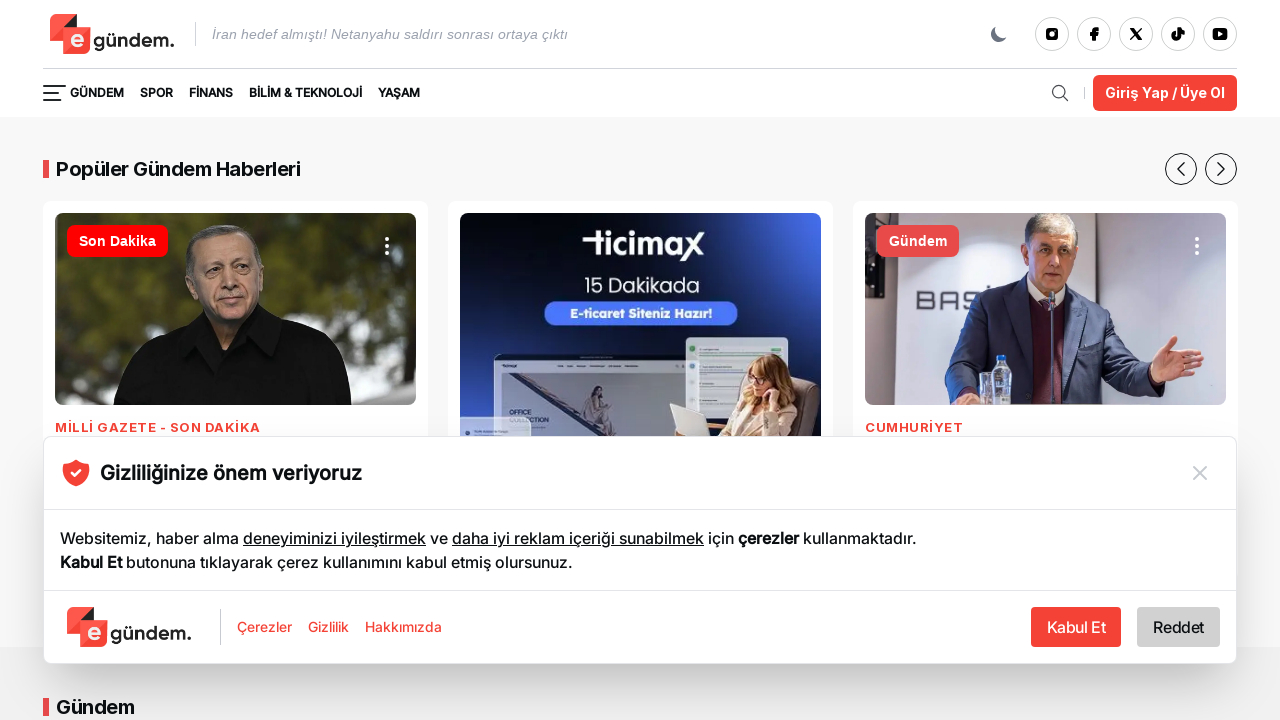

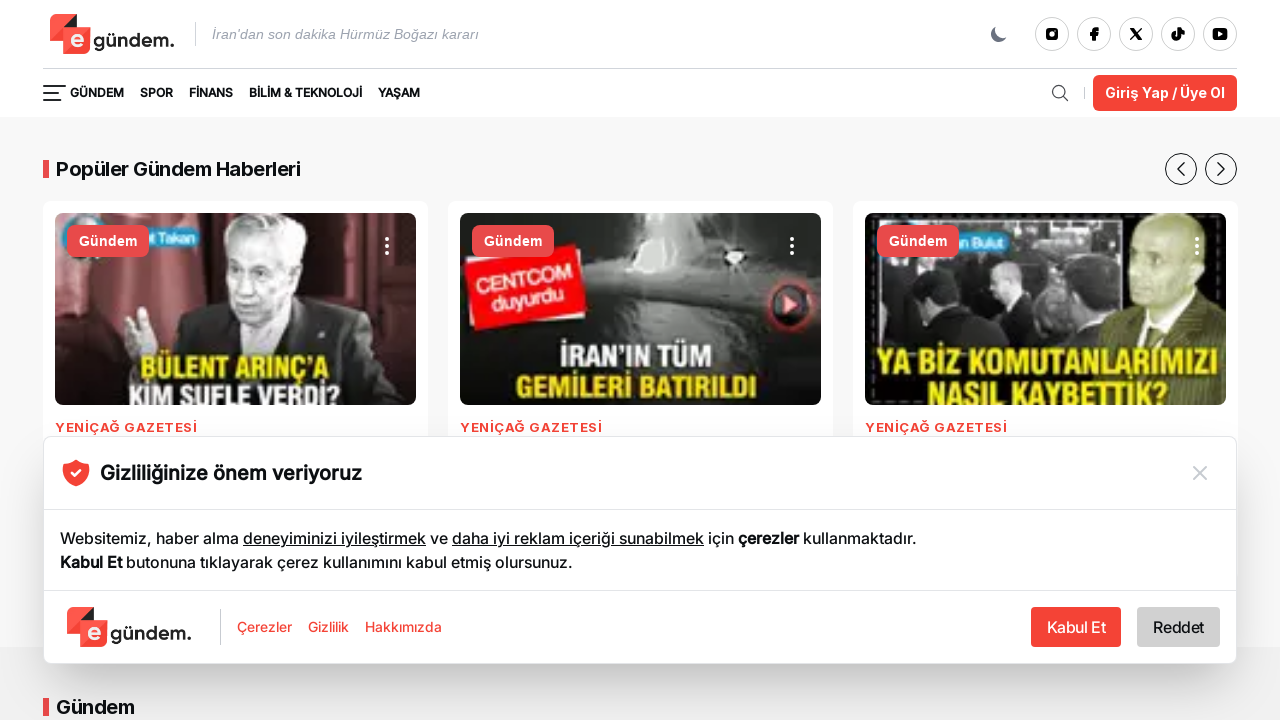